Tests form interactions including checkbox selection, dropdown selection, text input, and alert handling on a practice page

Starting URL: http://www.qaclickacademy.com/practice.php

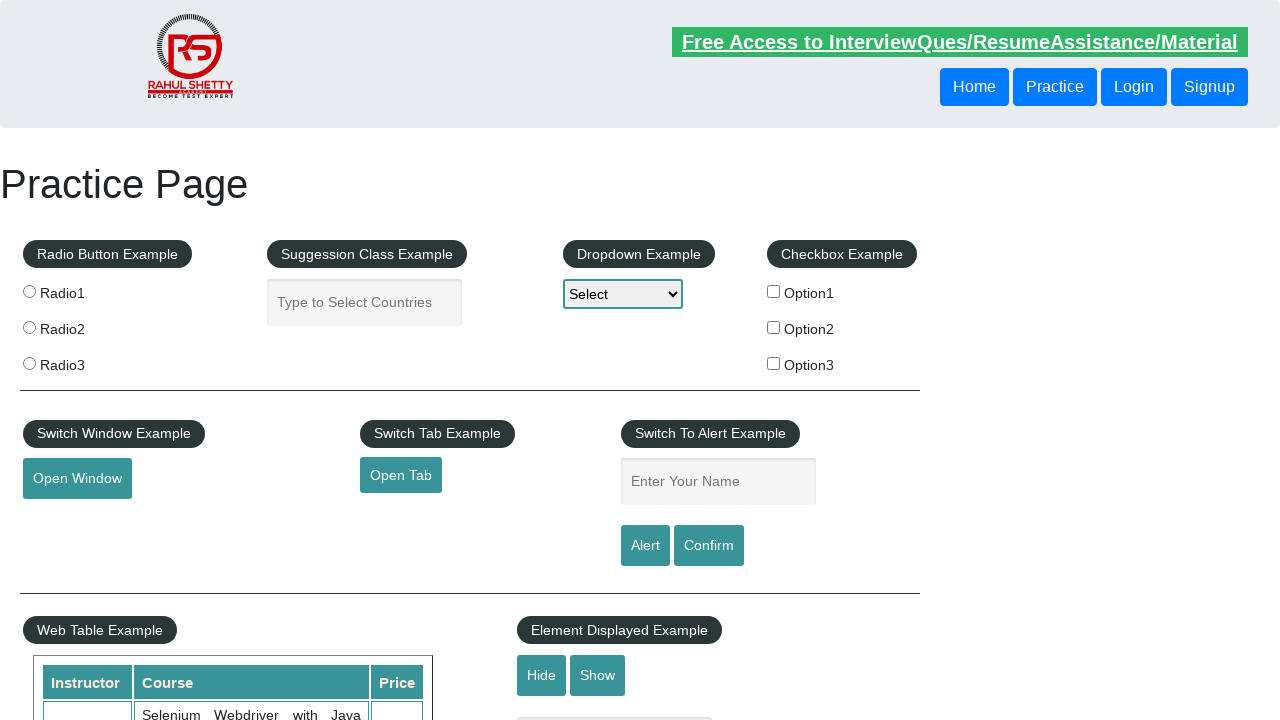

Clicked the first checkbox option at (774, 291) on #checkBoxOption1
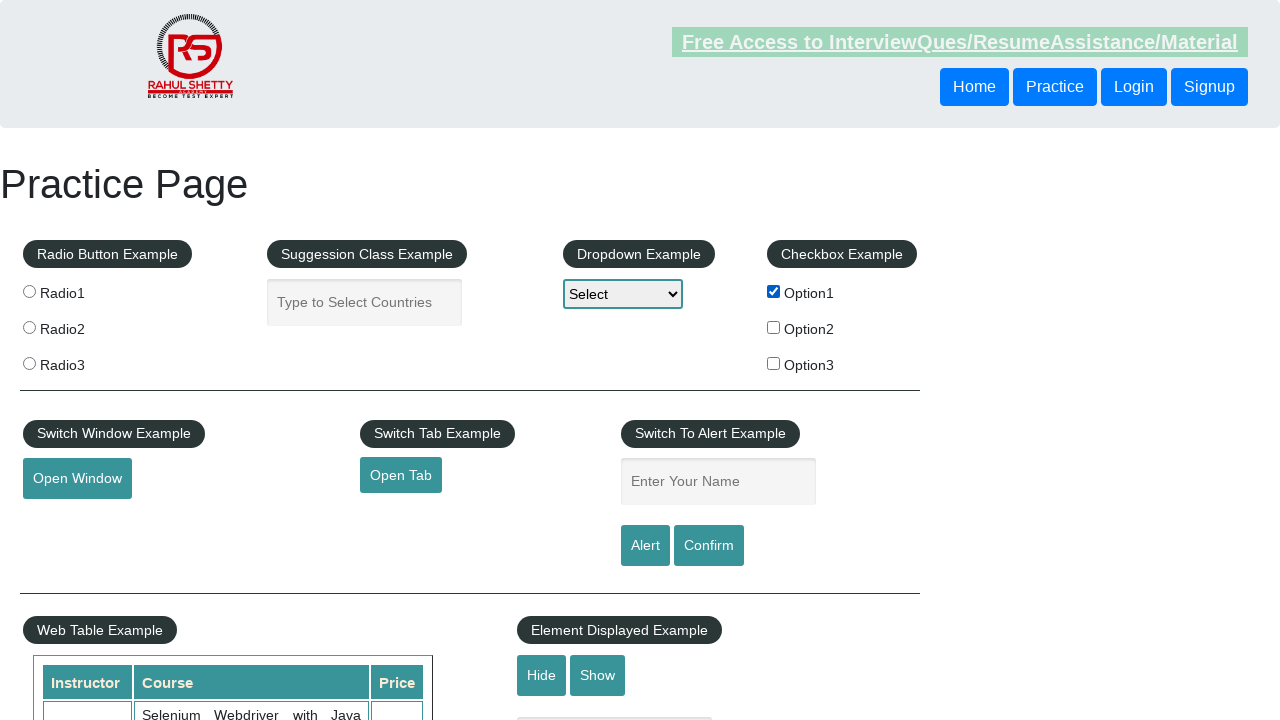

Selected 'Option1' from dropdown on #dropdown-class-example
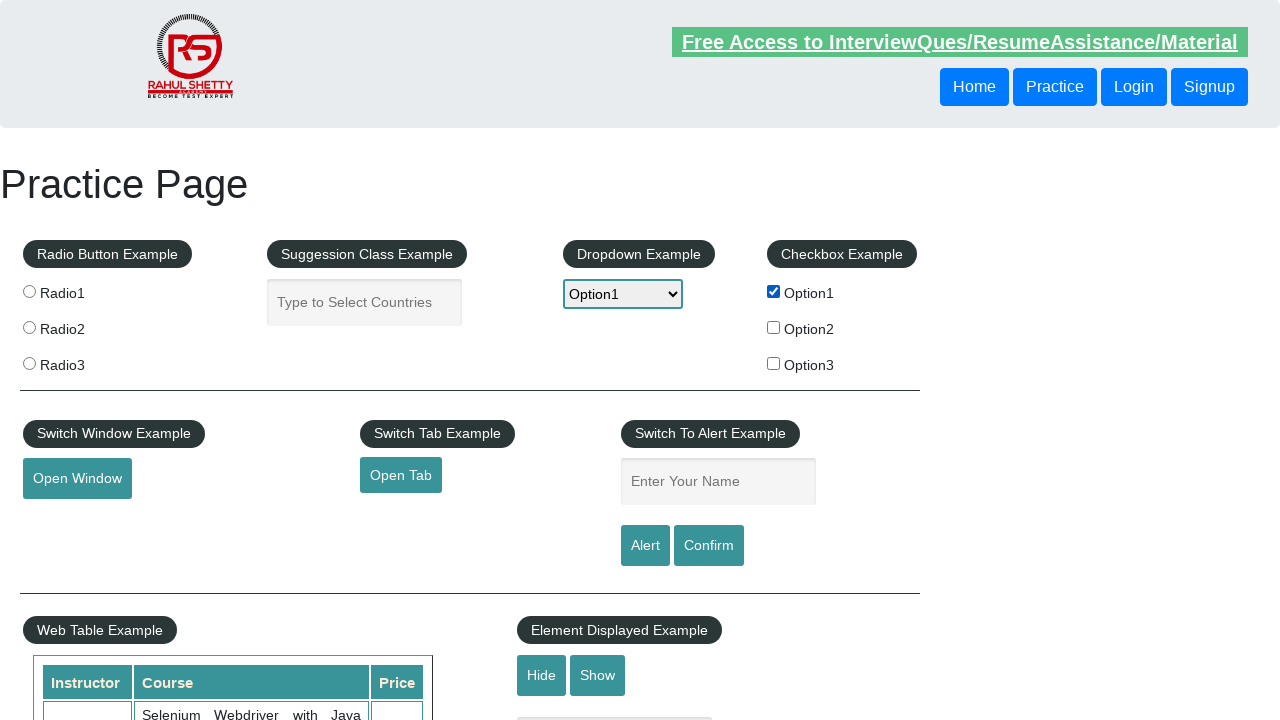

Entered 'Option1' in the alert input box on #name
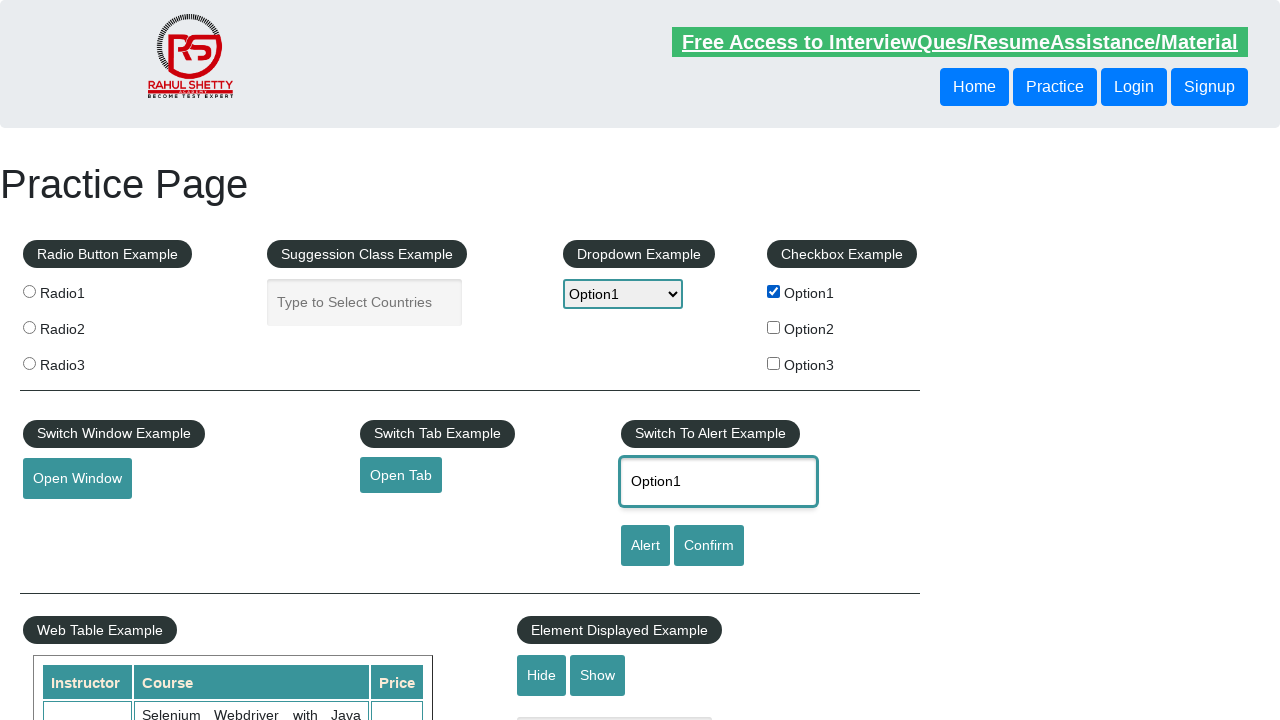

Clicked the alert button at (645, 546) on #alertbtn
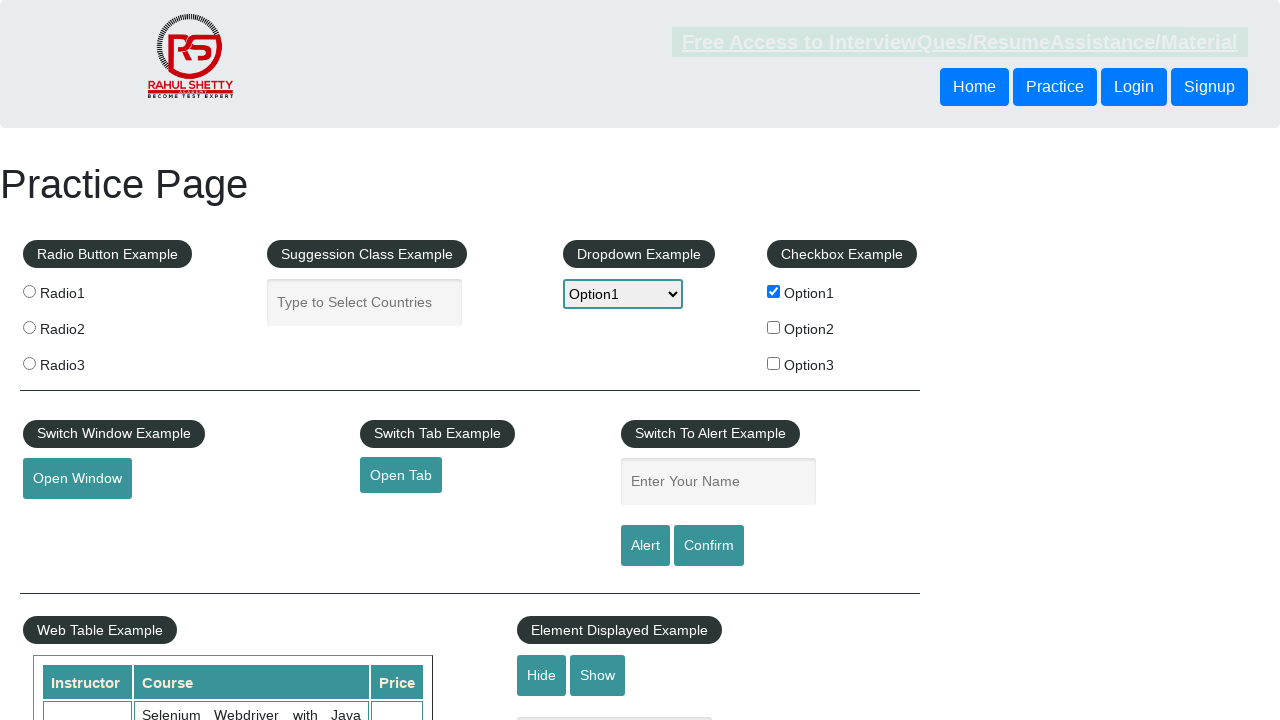

Alert dialog accepted
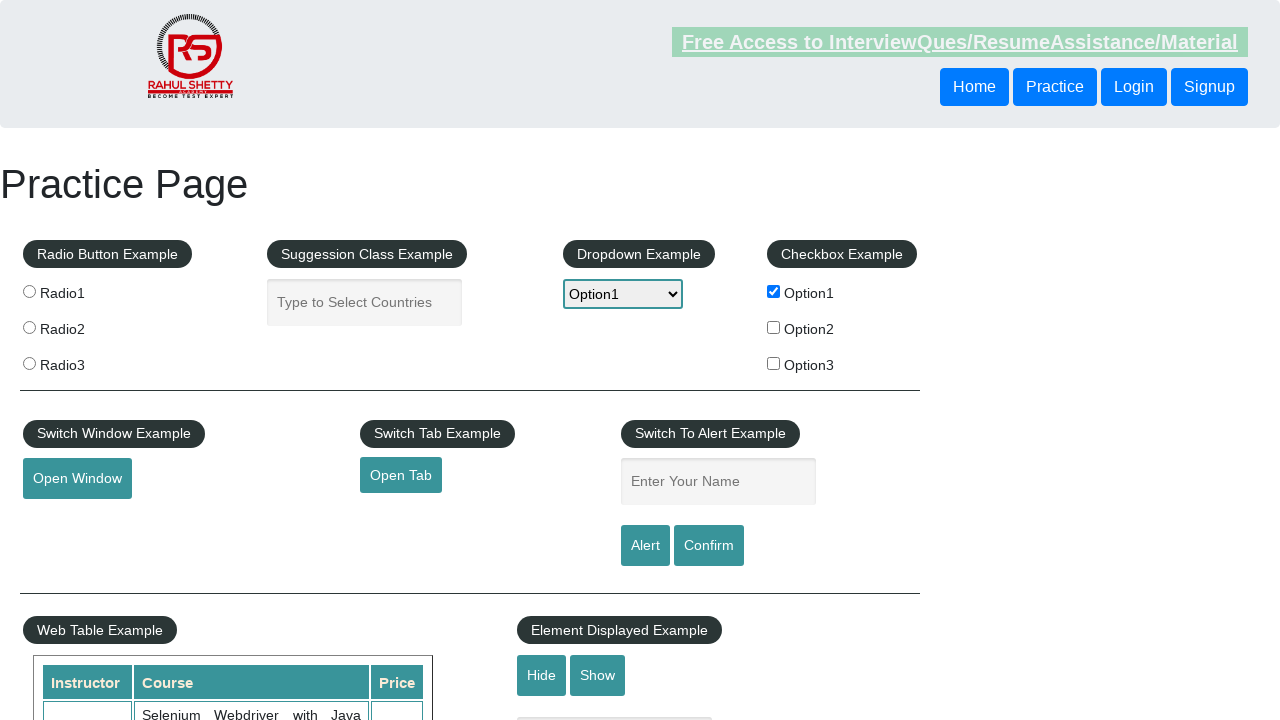

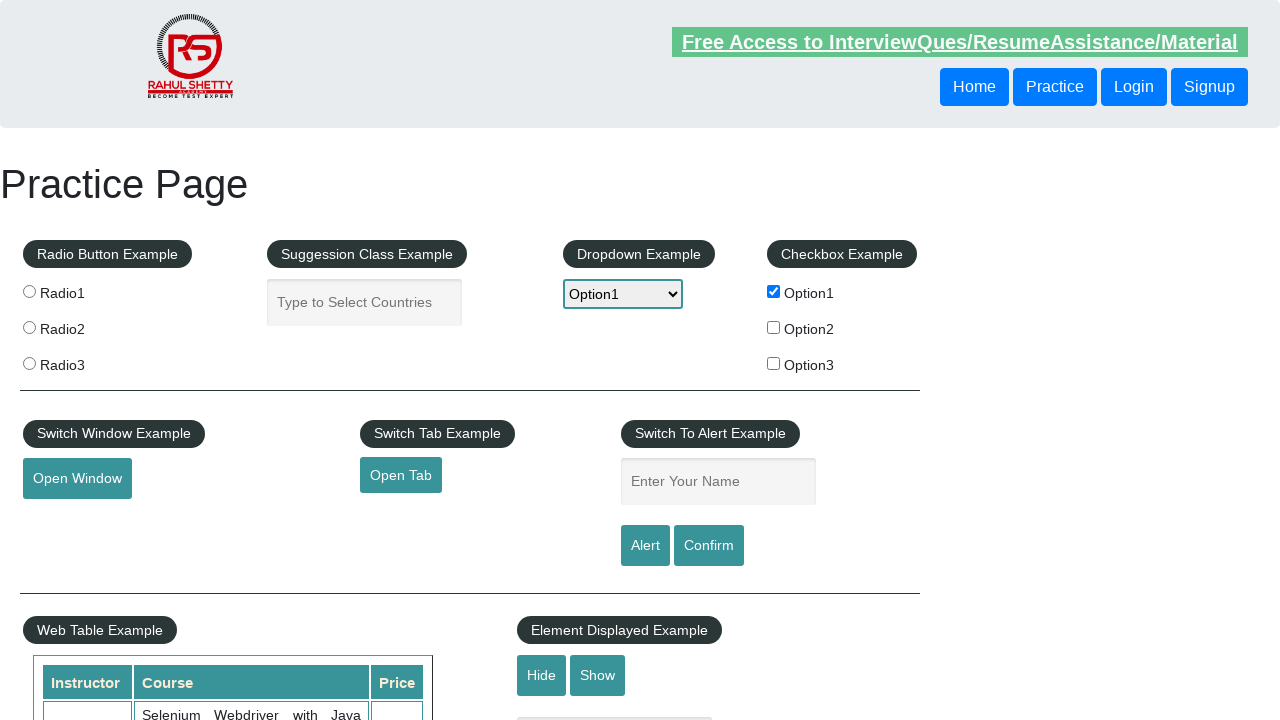